Simple navigation test that loads the homepage of hajimewatanabe.jp and verifies the page loads successfully

Starting URL: https://hajimewatanabe.jp/

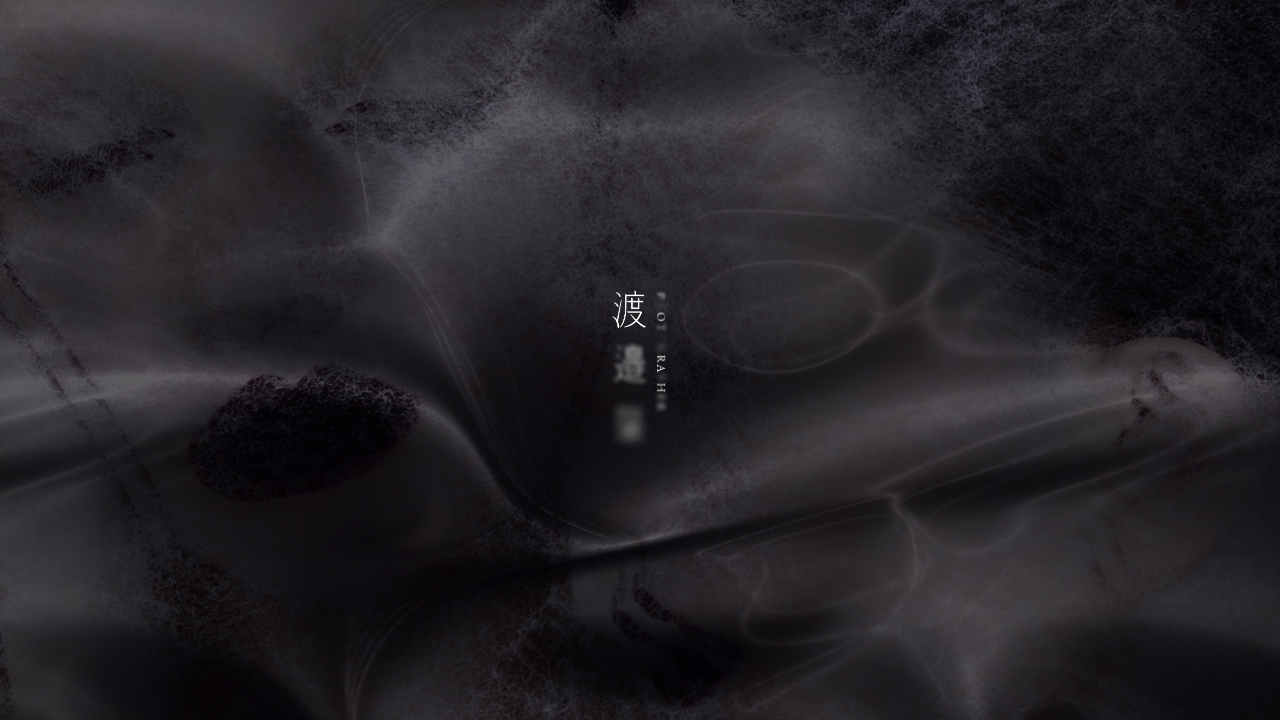

Waited for page to reach domcontentloaded state
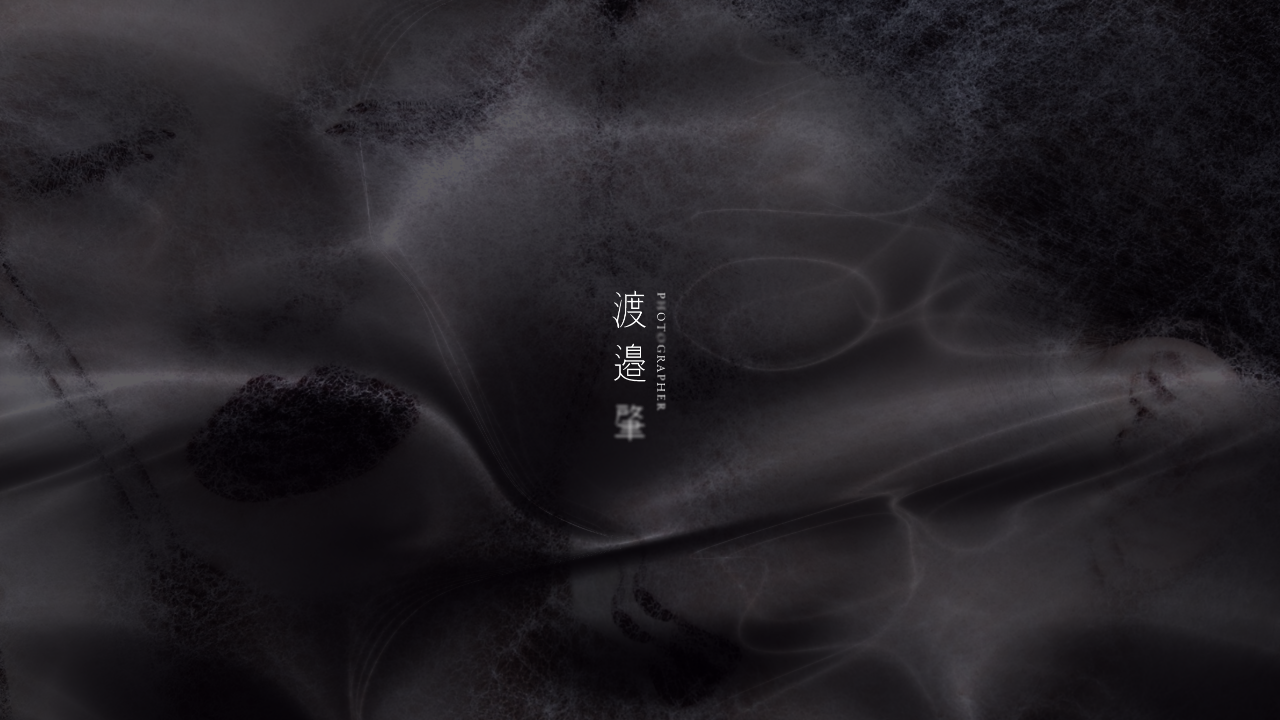

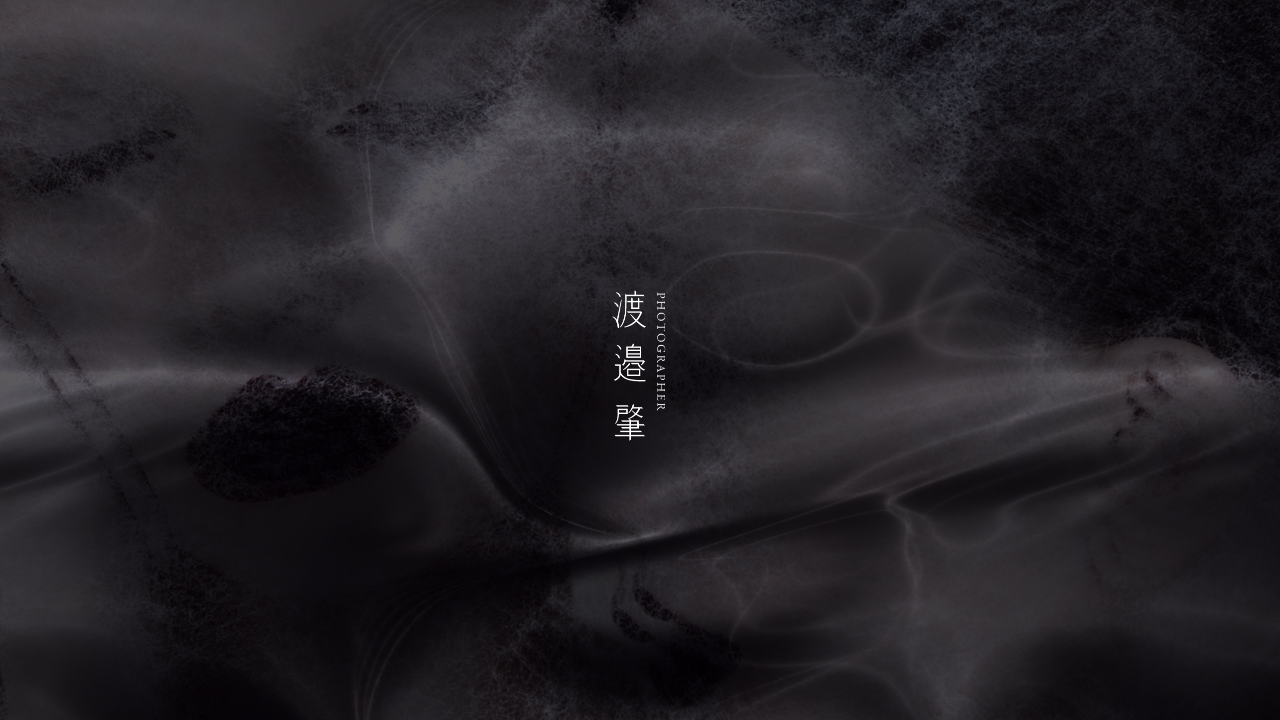